Tests checkbox interaction by clicking on a checkbox element

Starting URL: https://testeroprogramowania.github.io/selenium/basics.html

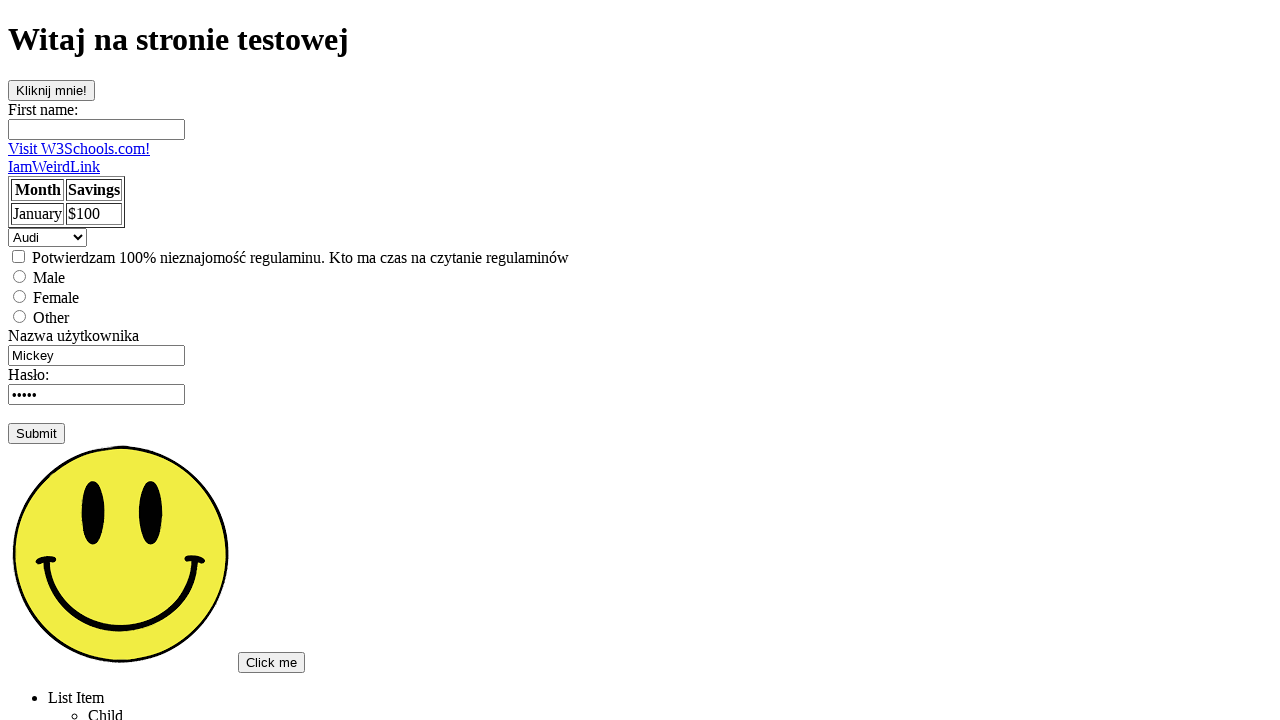

Navigated to checkbox test page
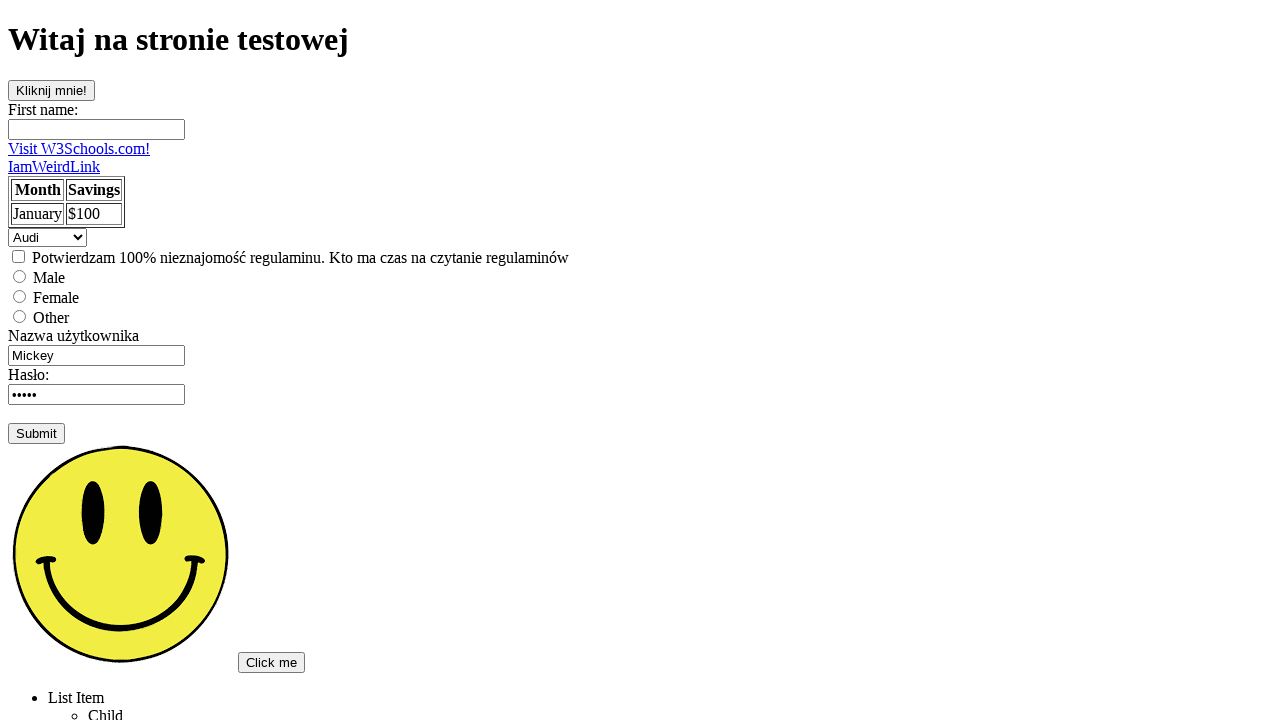

Clicked on the checkbox element at (18, 256) on input[type='checkbox']
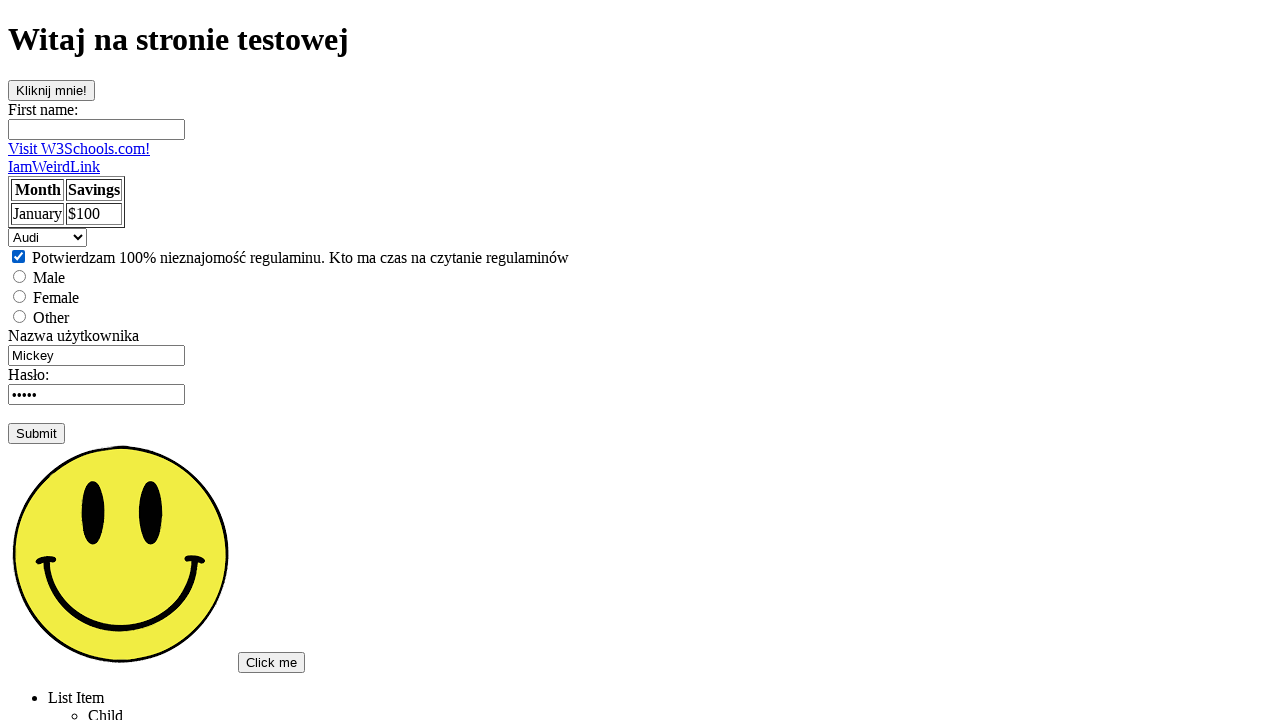

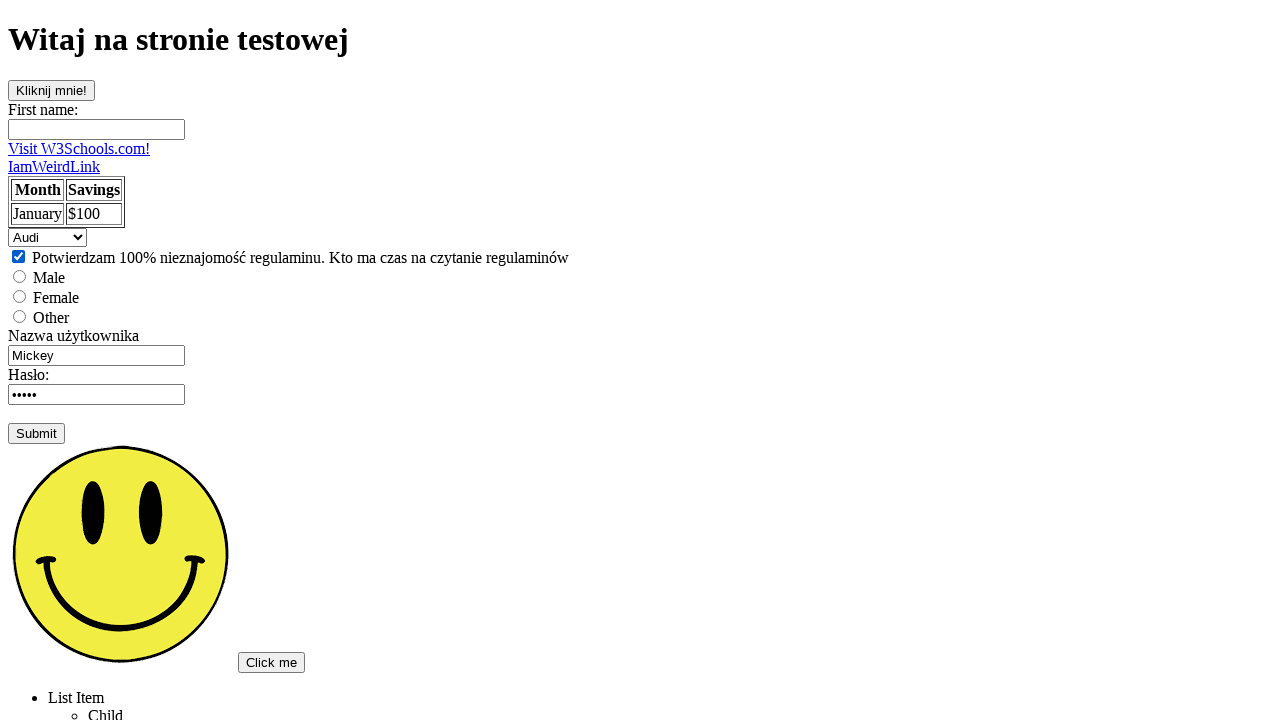